Tests web-based alert and confirm popup handling by entering a name, triggering an alert popup, accepting it, then triggering a confirm popup and dismissing it

Starting URL: https://rahulshettyacademy.com/AutomationPractice/

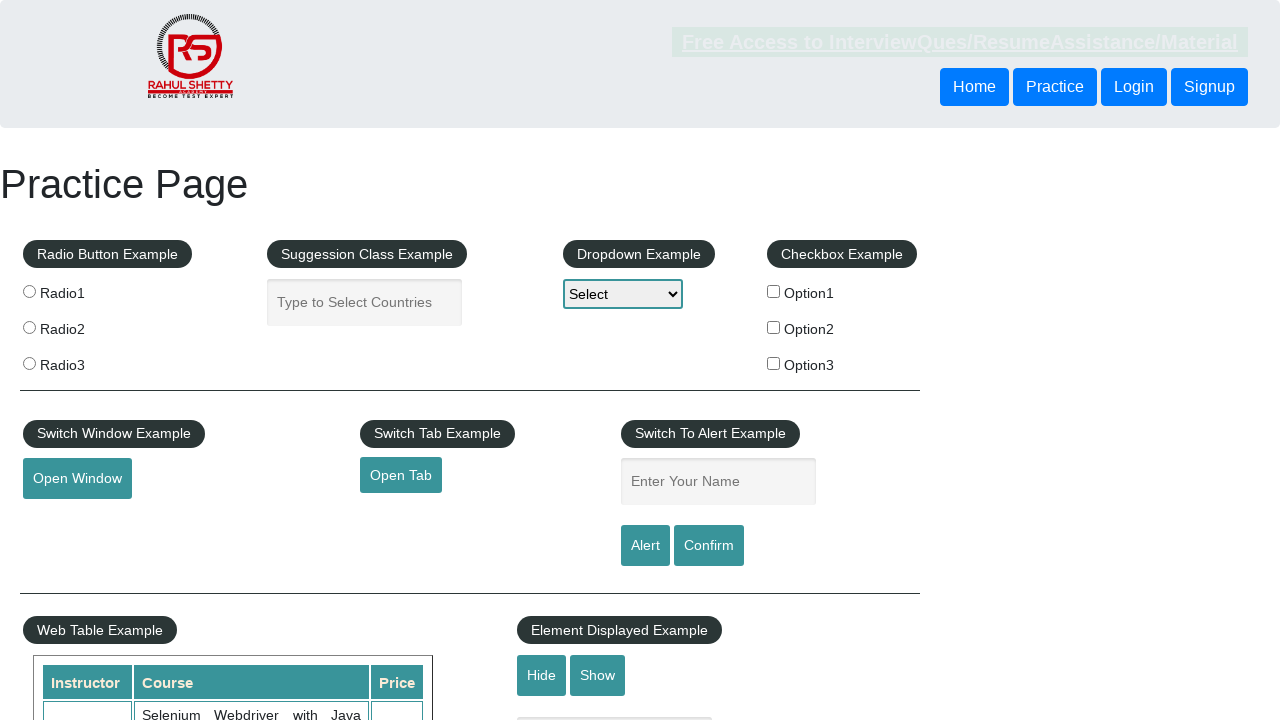

Filled name input field with 'Rahul' on #name
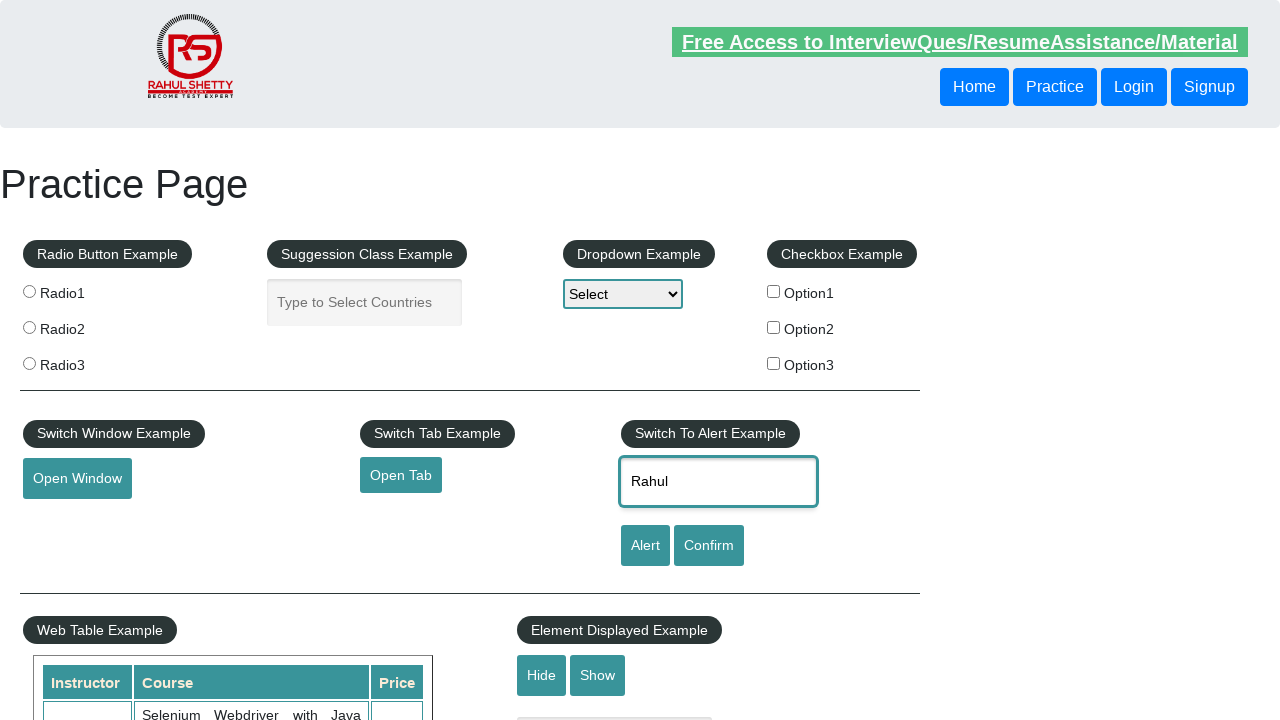

Clicked alert button to trigger alert popup at (645, 546) on #alertbtn
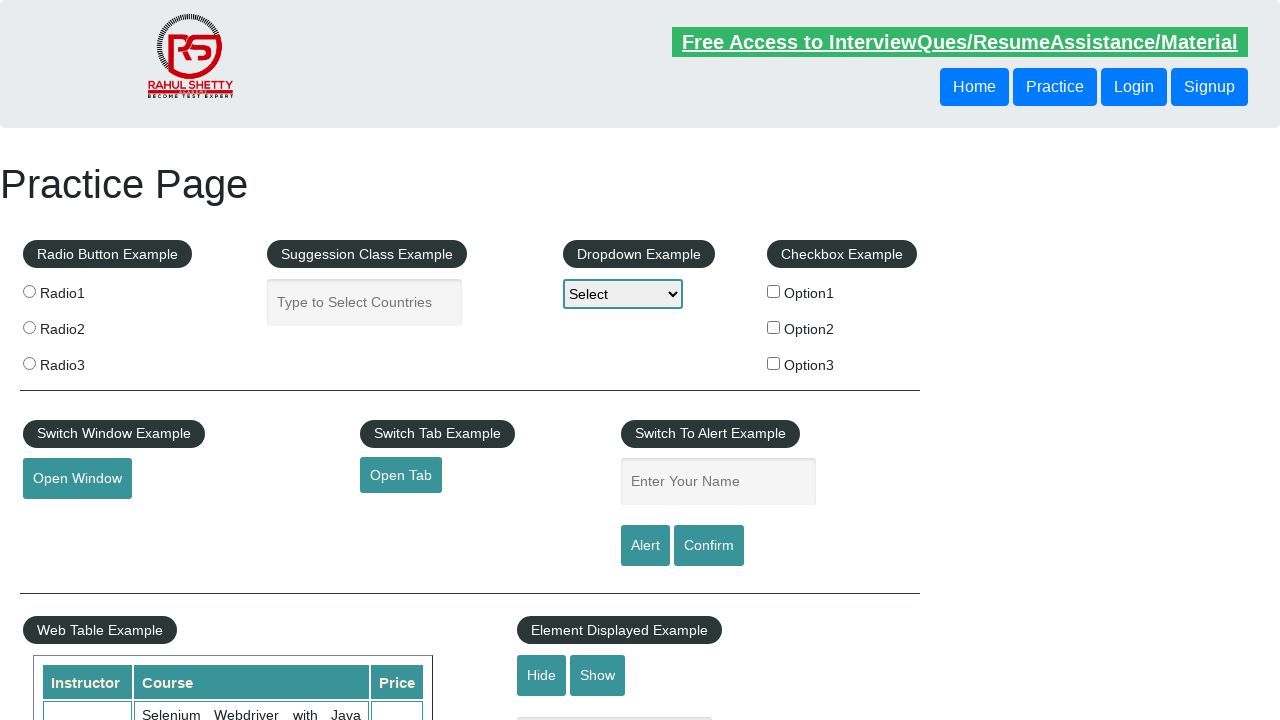

Alert popup appeared and was accepted
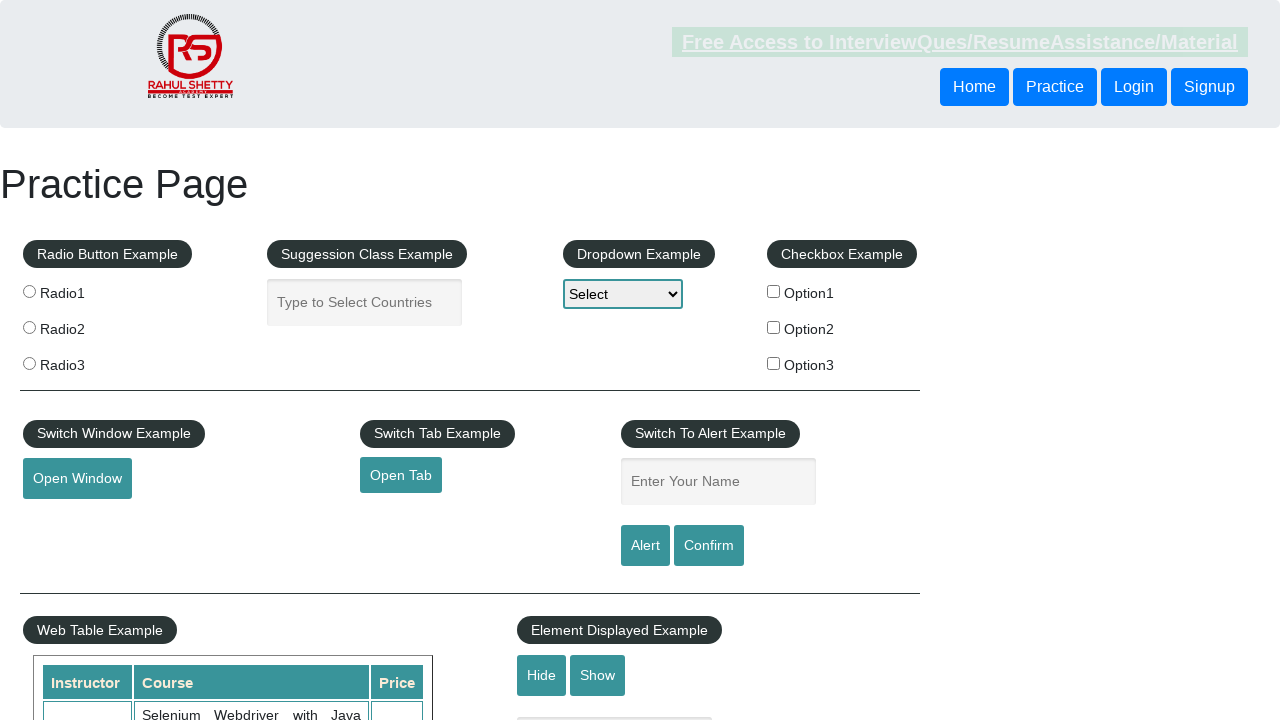

Clicked confirm button to trigger confirm popup at (709, 546) on #confirmbtn
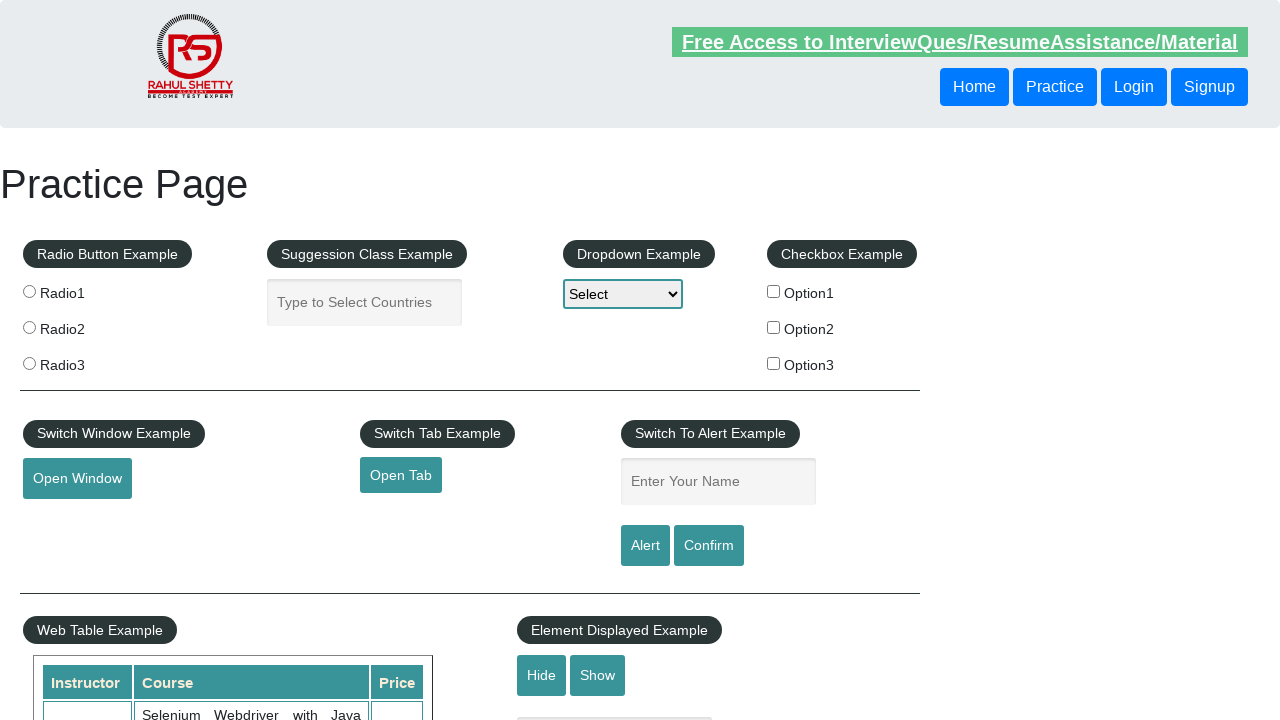

Confirm popup appeared and was dismissed
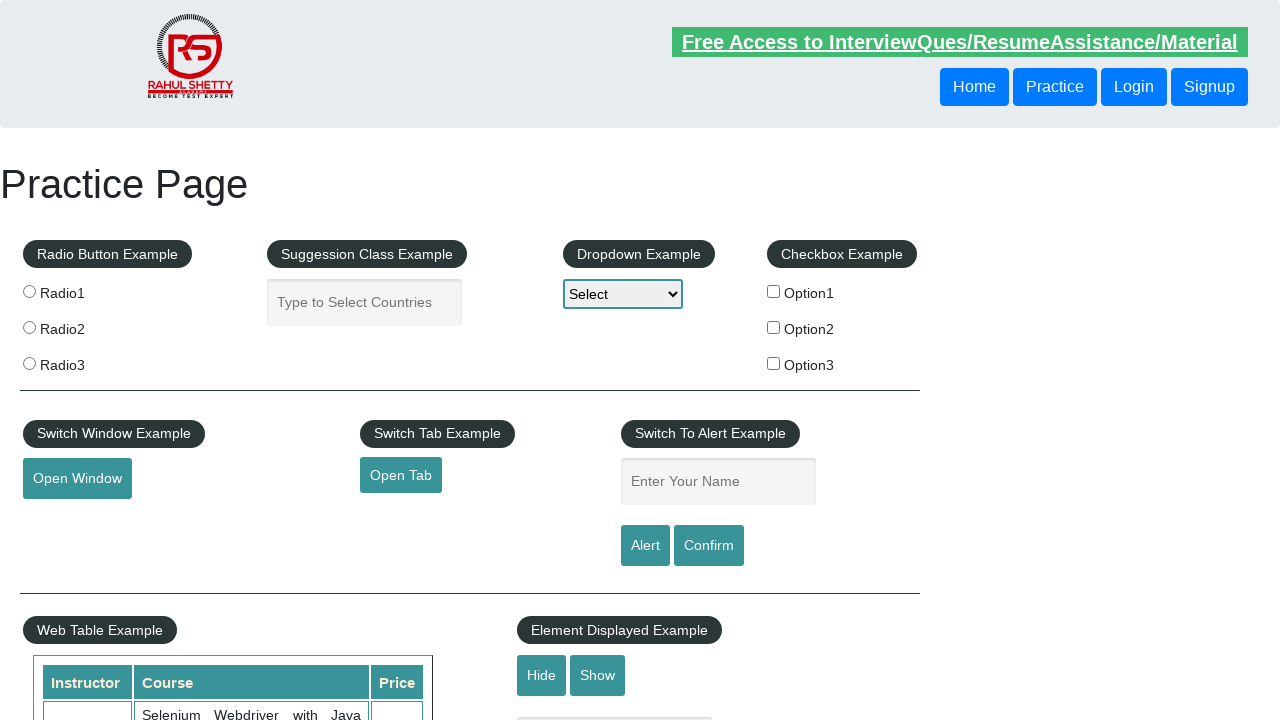

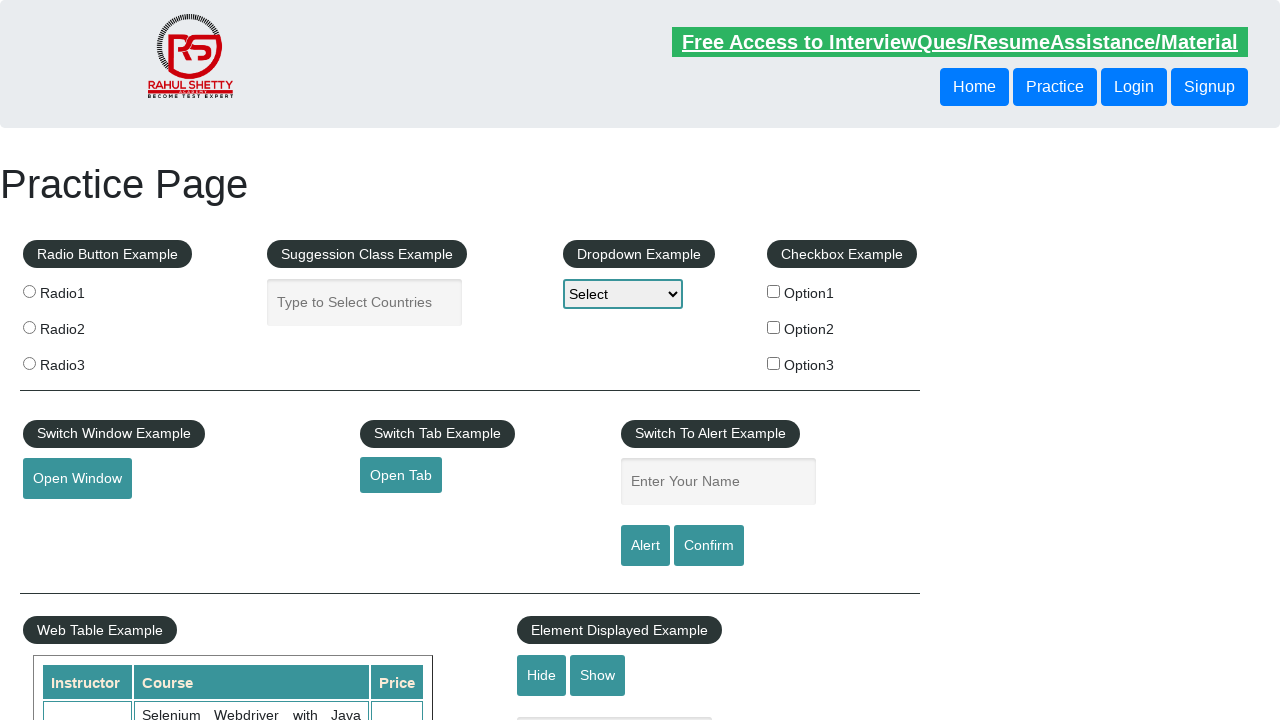